Closes a modal popup on the Express website

Starting URL: https://www.express.com/

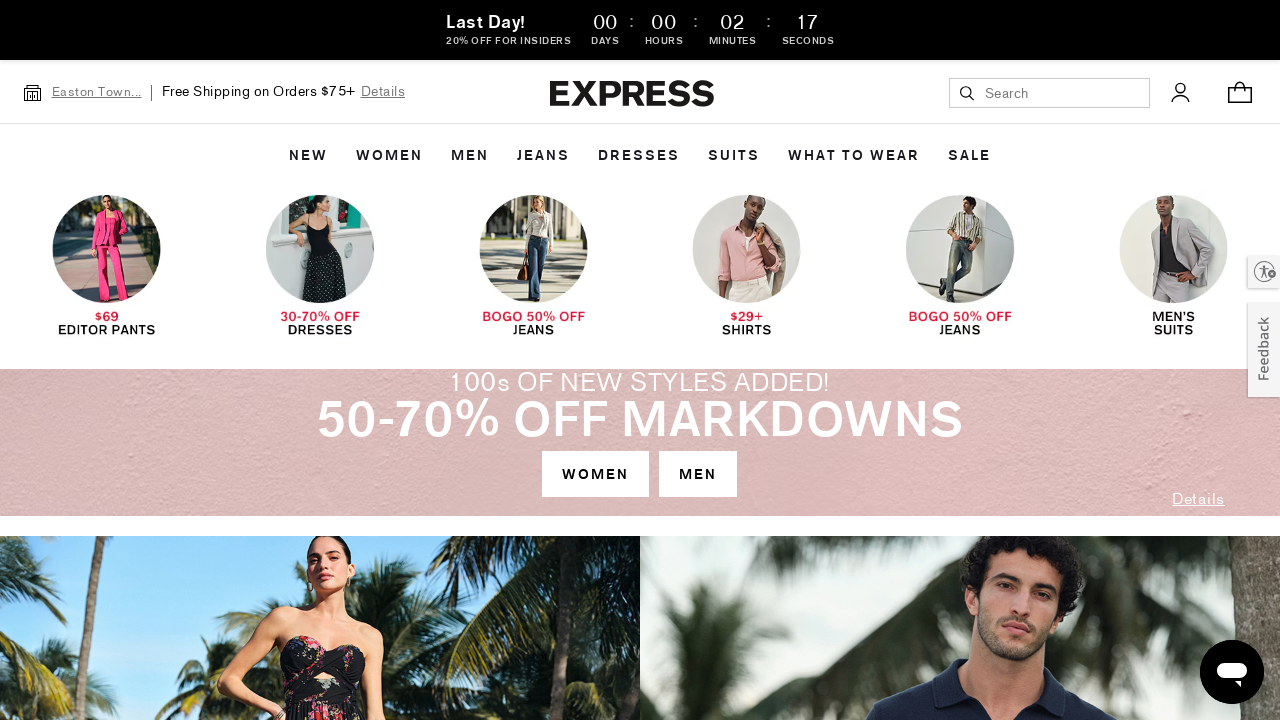

Modal popup did not appear or close button not found on .srOnly
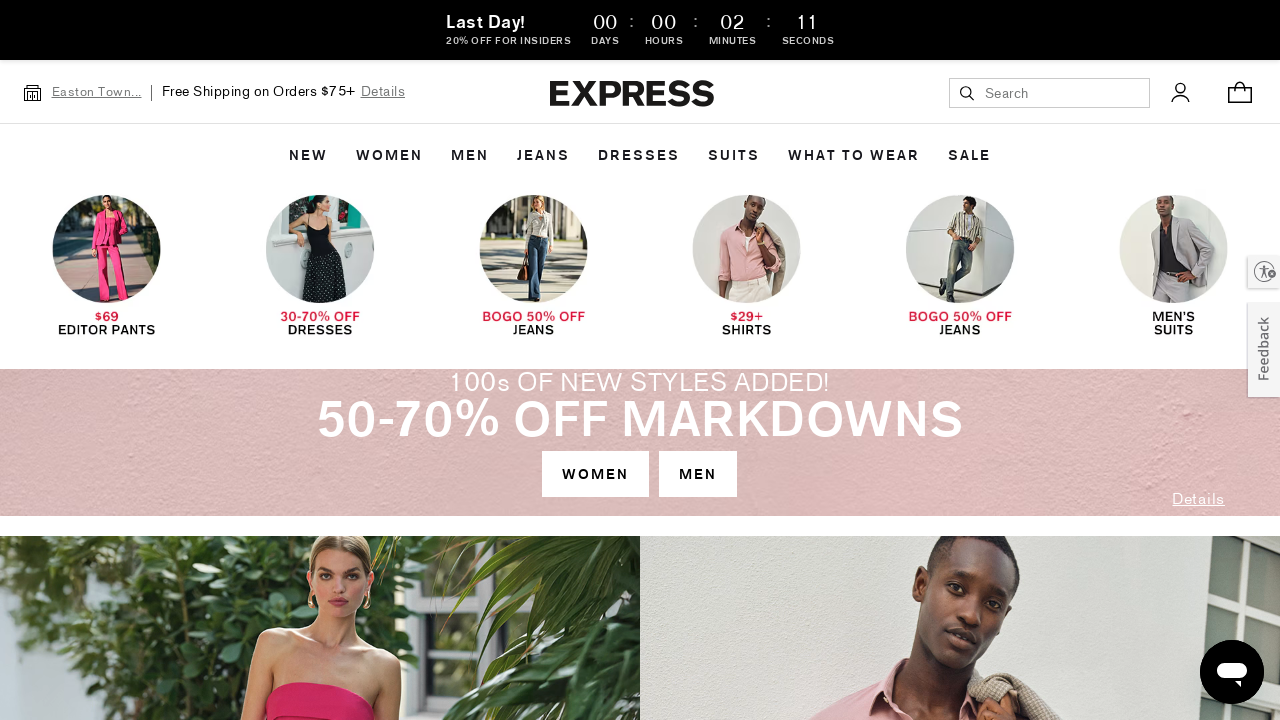

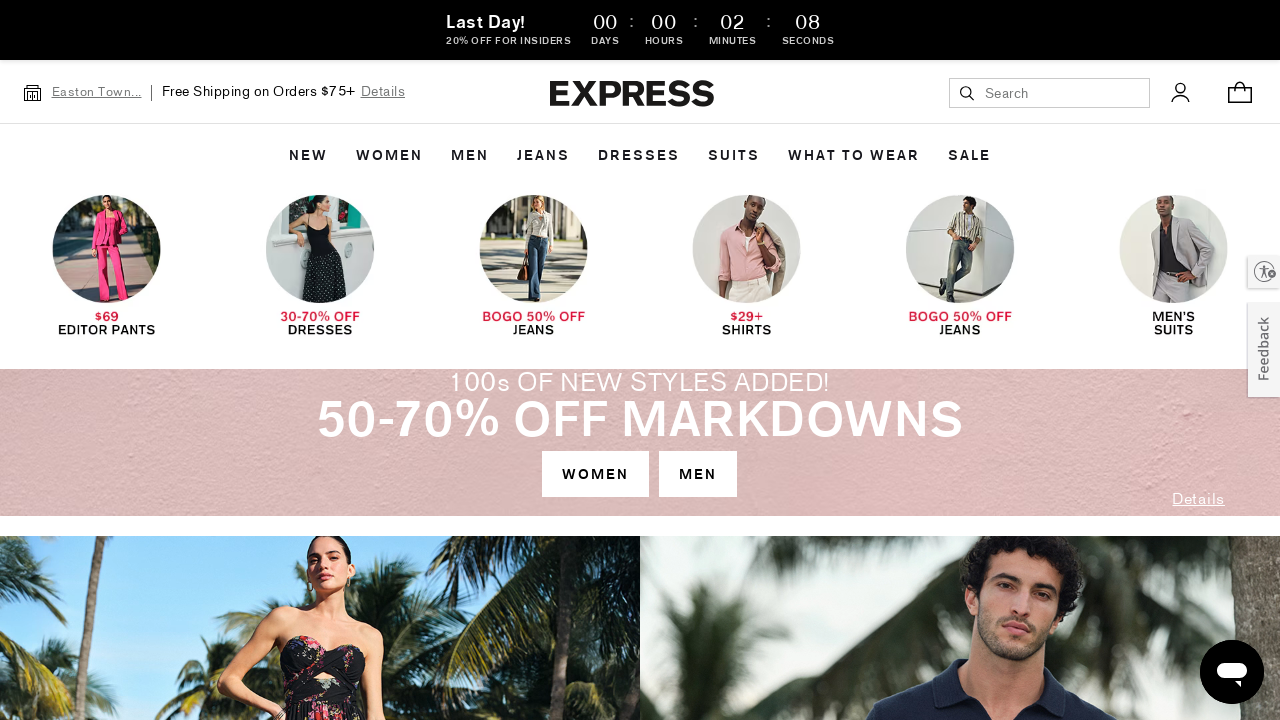